Tests the ability to submit the Current Address field and verifies the output displays the entered address

Starting URL: https://demoqa.com/text-box

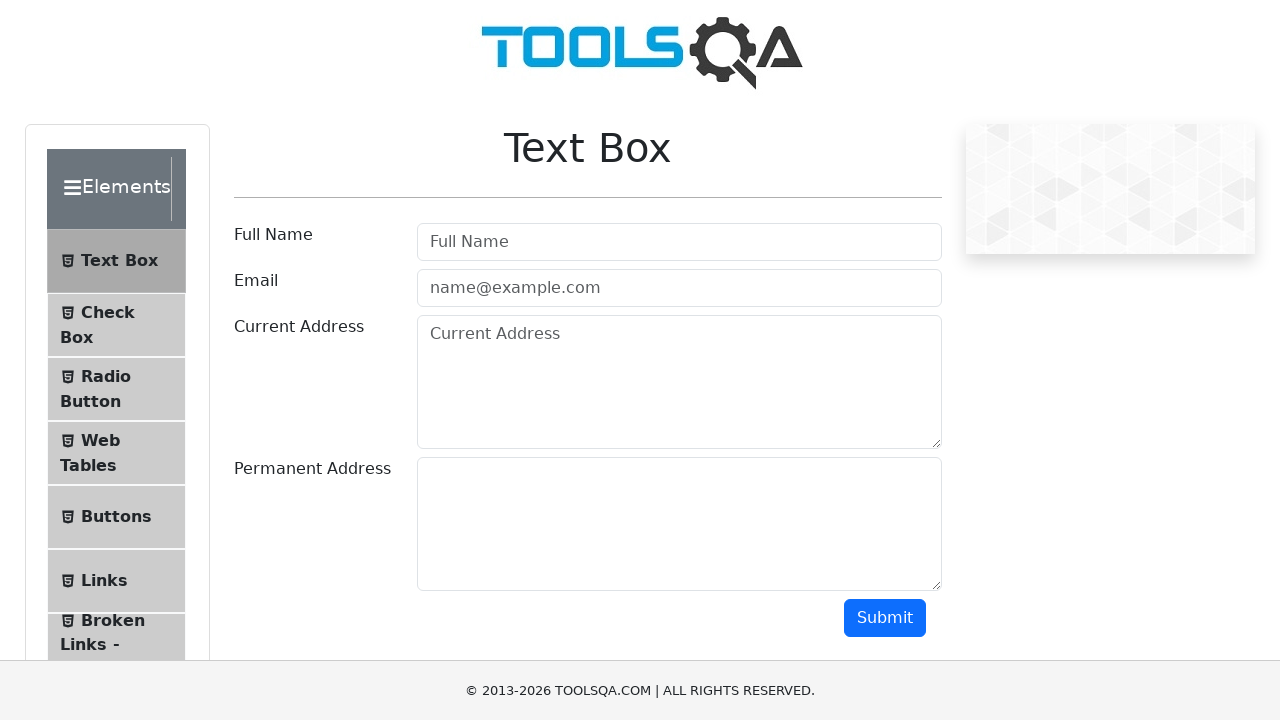

Filled current address field with 'Budapest, Viola 100, 777' on textarea#currentAddress
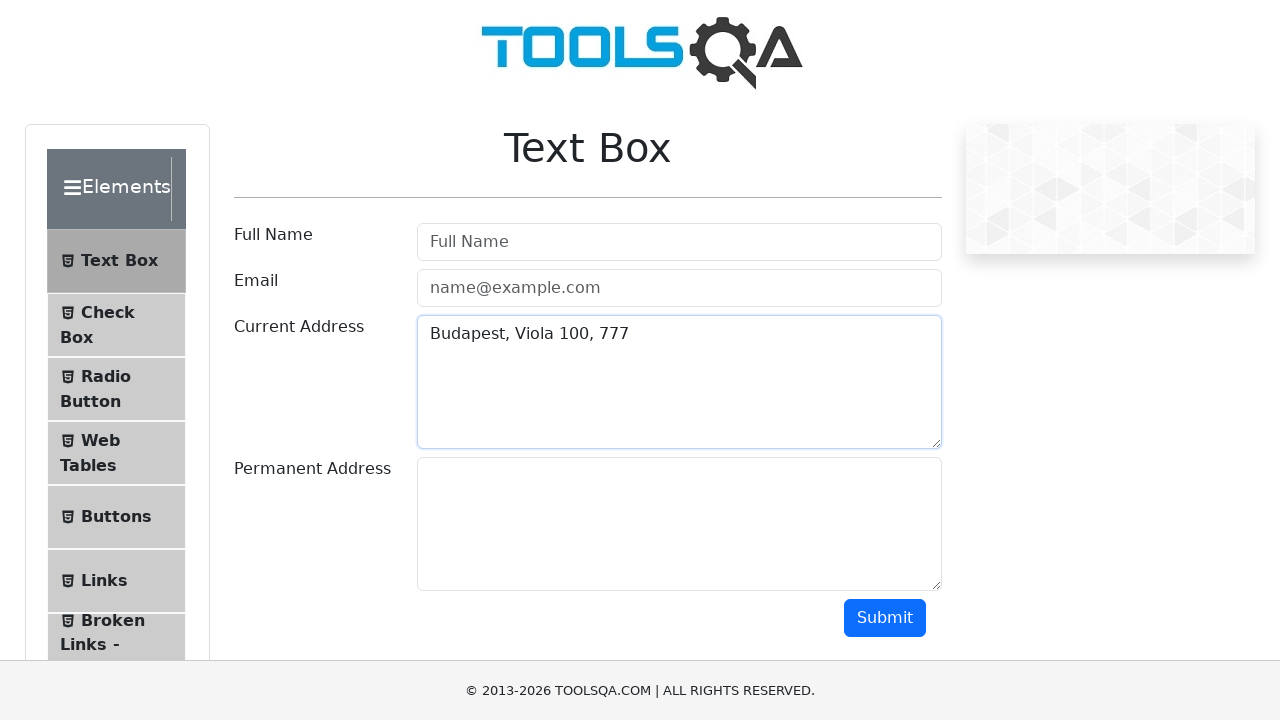

Scrolled submit button into view
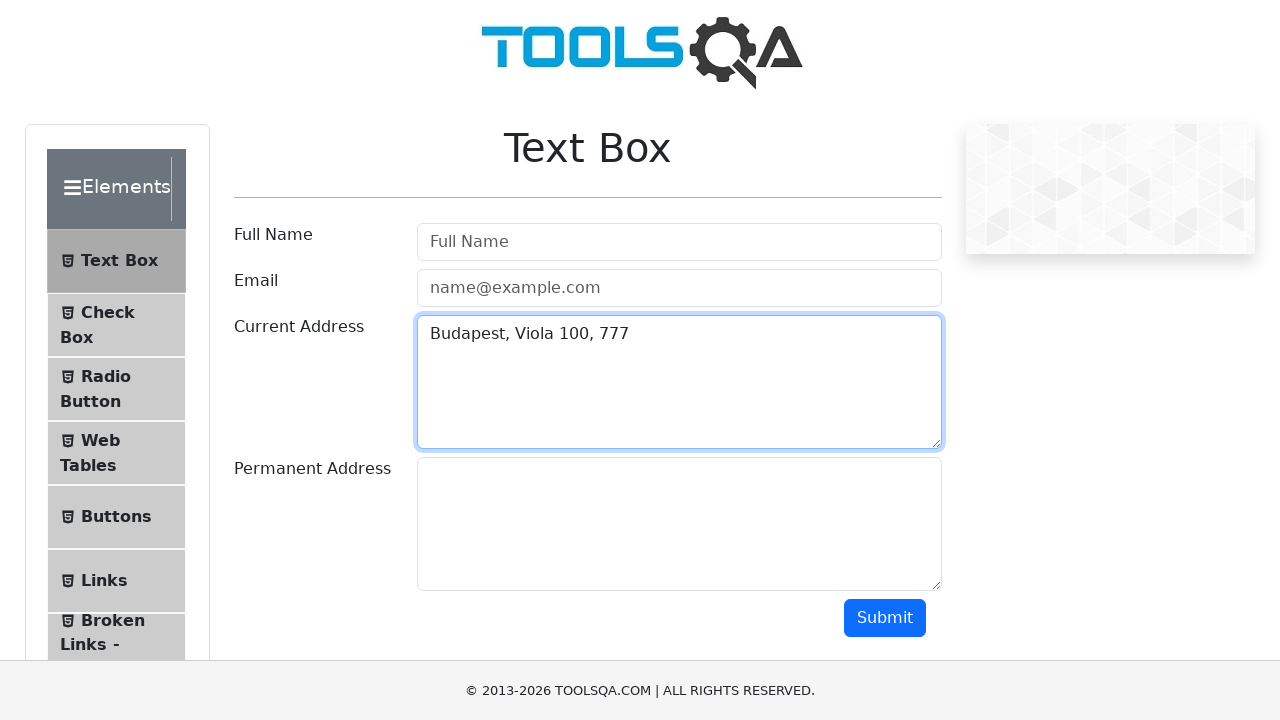

Clicked submit button to submit current address at (885, 618) on #submit
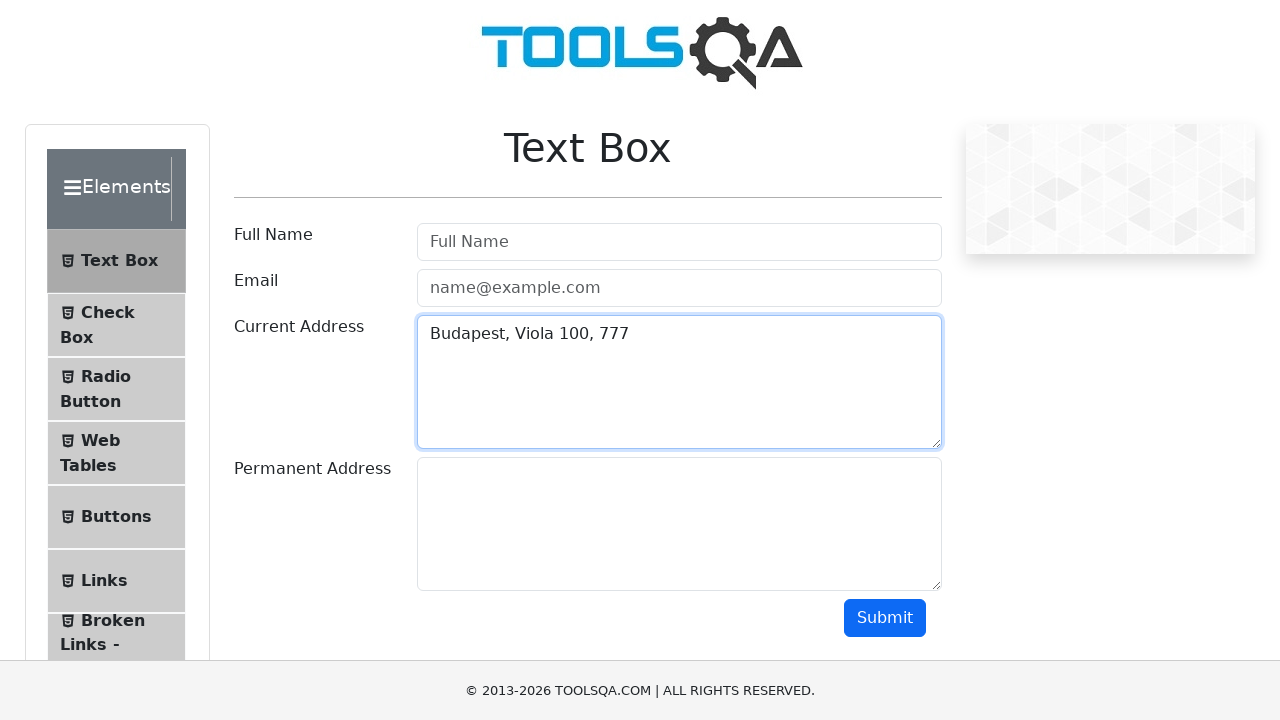

Verified output displays the submitted current address
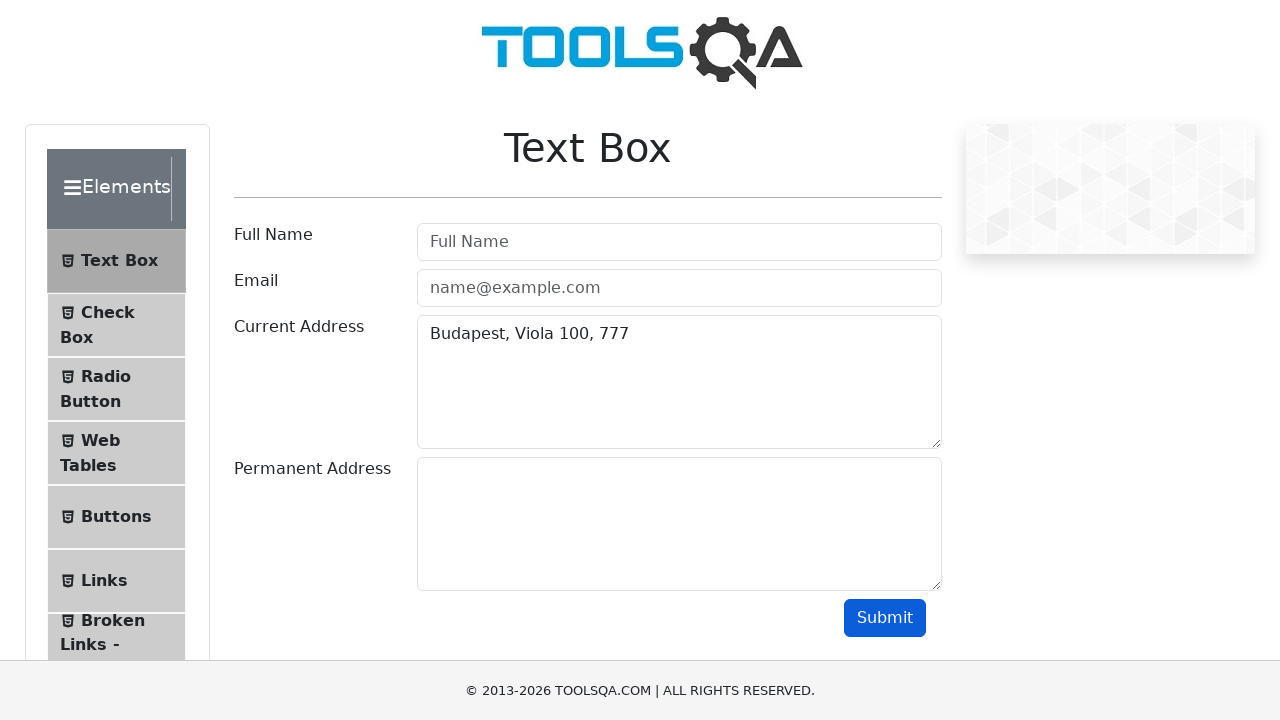

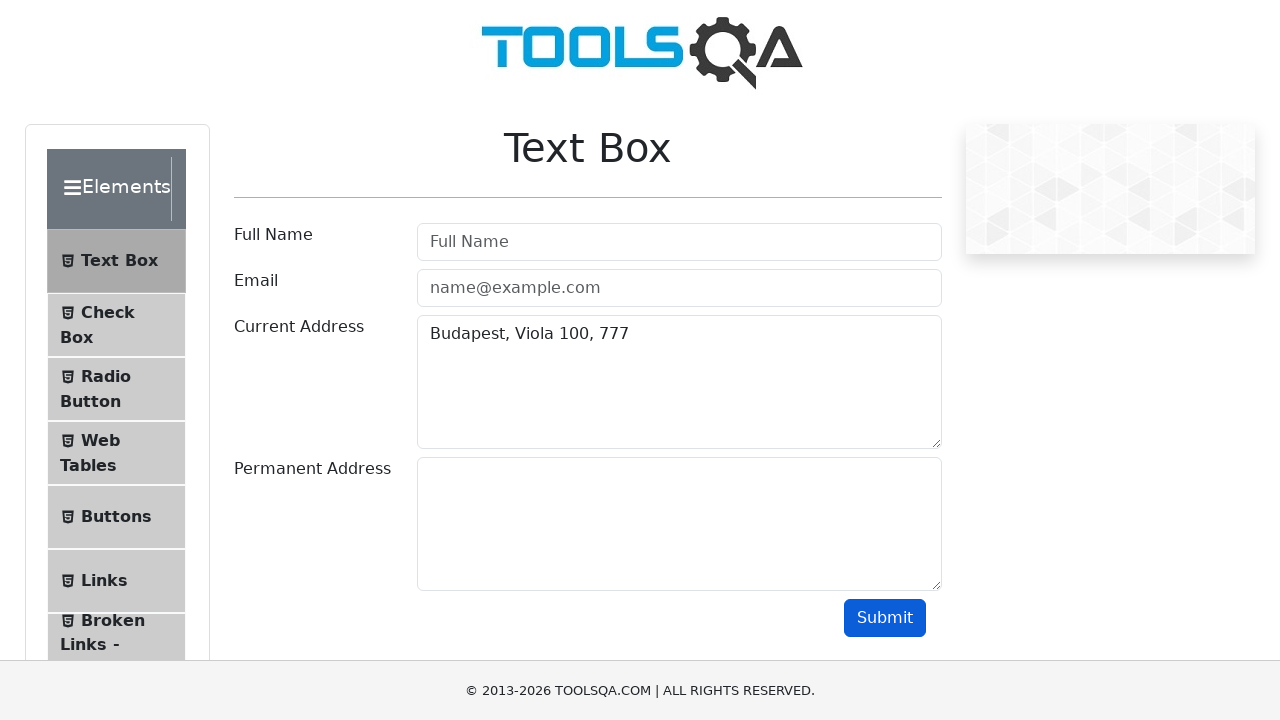